Tests calendar date picker functionality by clicking on calendar inputs and selecting specific dates from the date picker UI on a calendar practice page.

Starting URL: https://www.hyrtutorials.com/p/calendar-practice.html

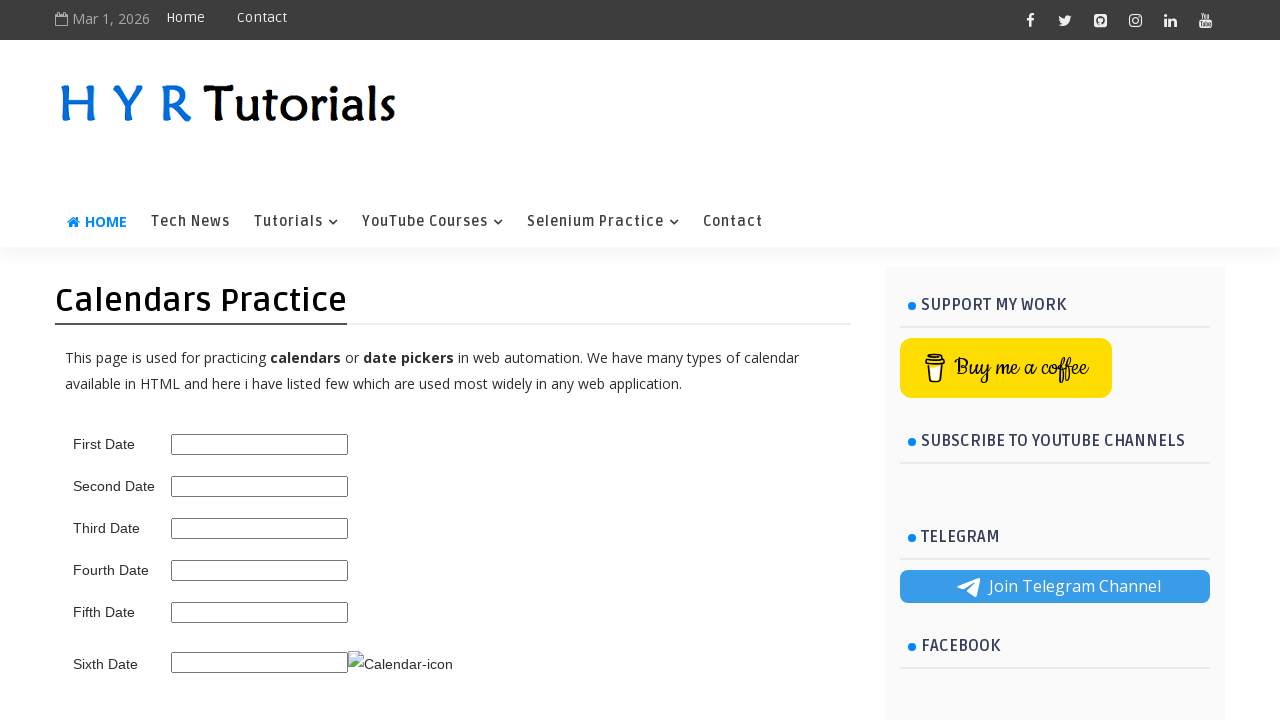

Clicked first calendar date picker input at (260, 444) on #first_date_picker
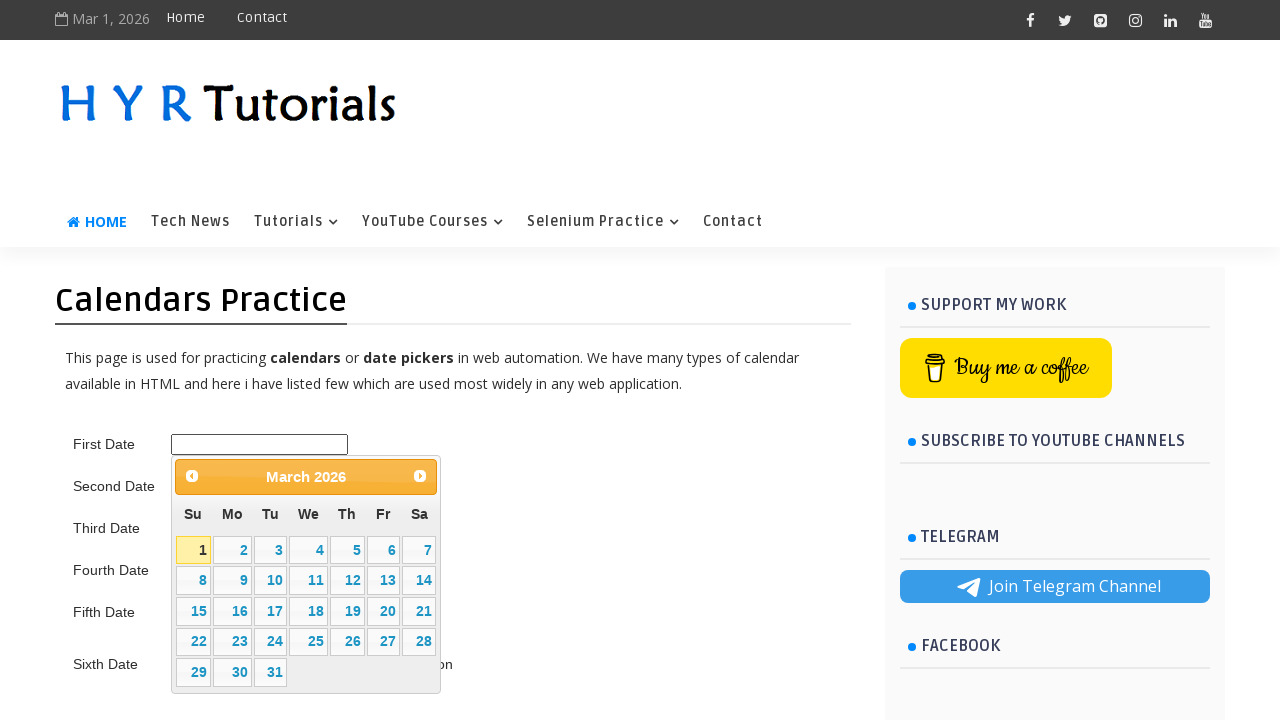

Selected date 8 from first calendar picker at (193, 581) on //table[@class='ui-datepicker-calendar']//a[text()='8']
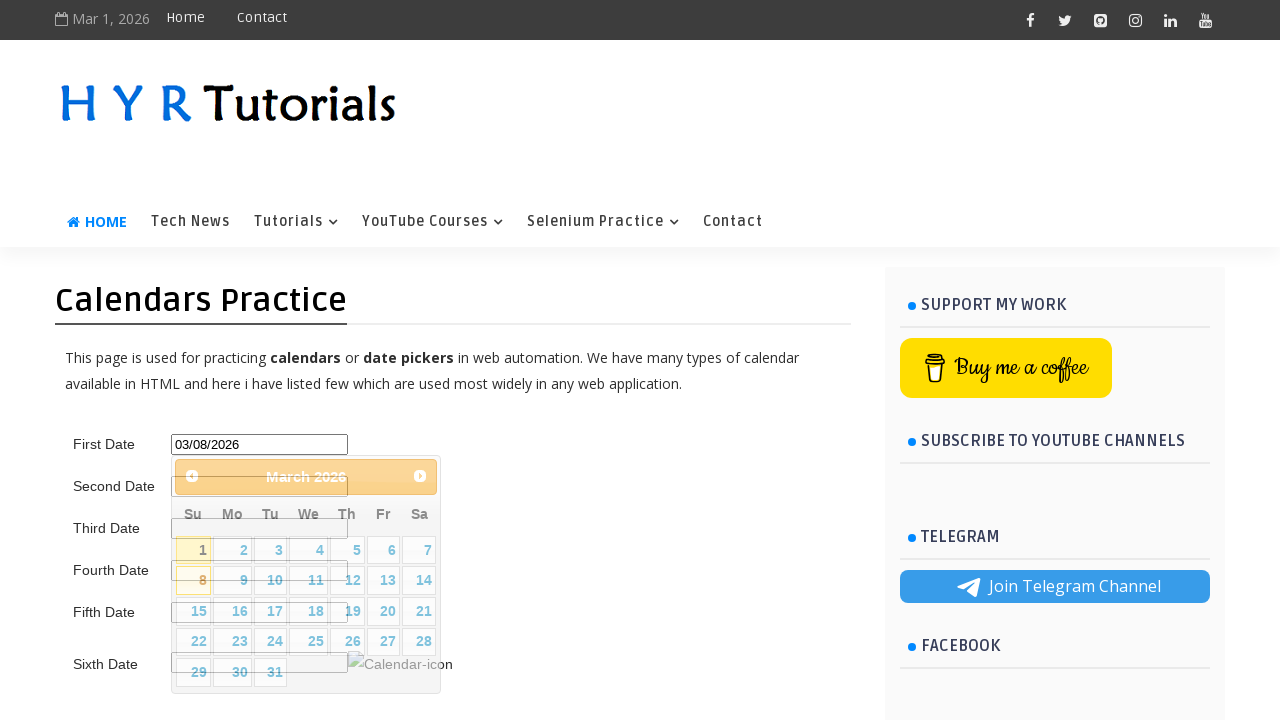

Clicked second calendar date picker input at (260, 486) on #second_date_picker
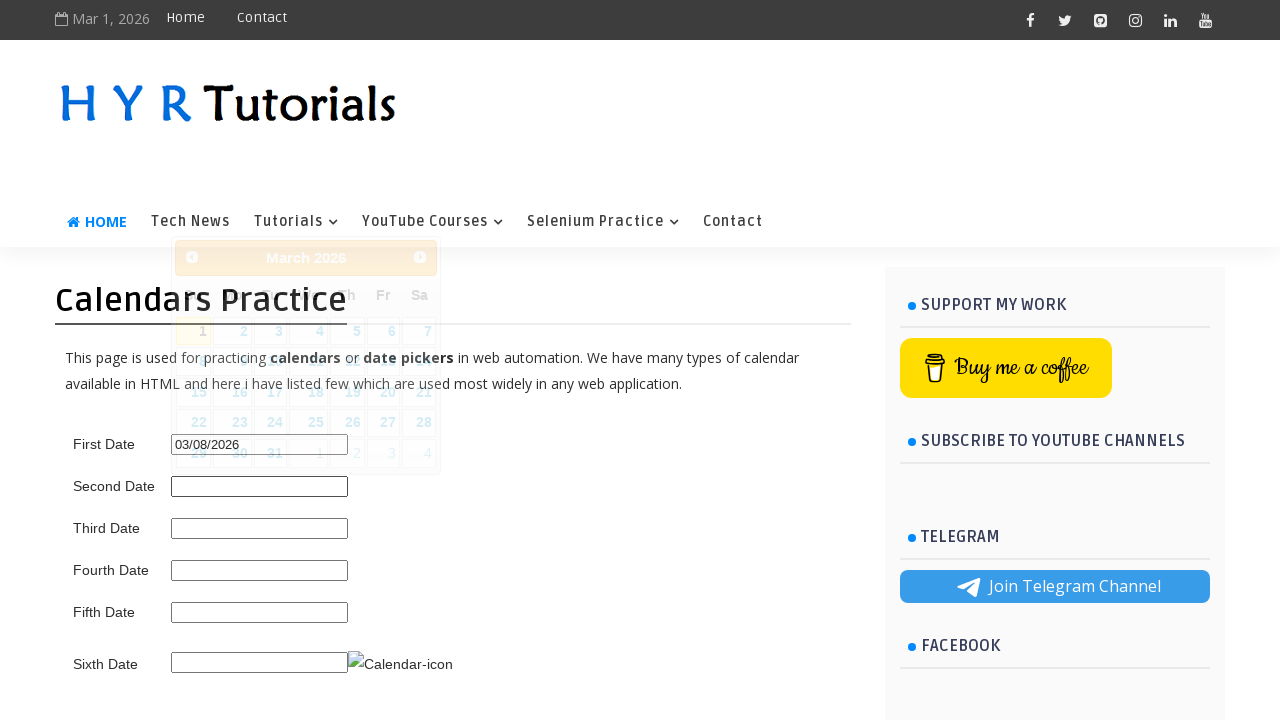

Selected date 30 from second calendar picker (excluding other-month dates) at (232, 453) on //table[@class='ui-datepicker-calendar']//td[not(contains(@class,' ui-datepicker
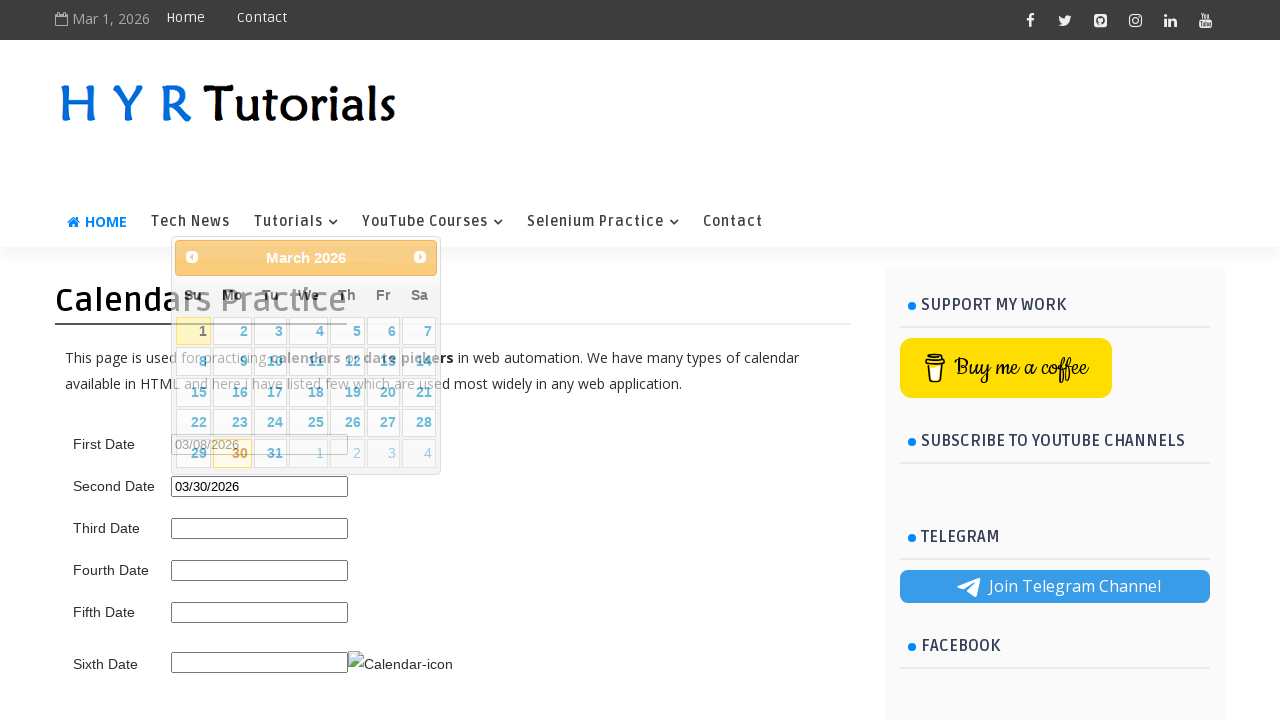

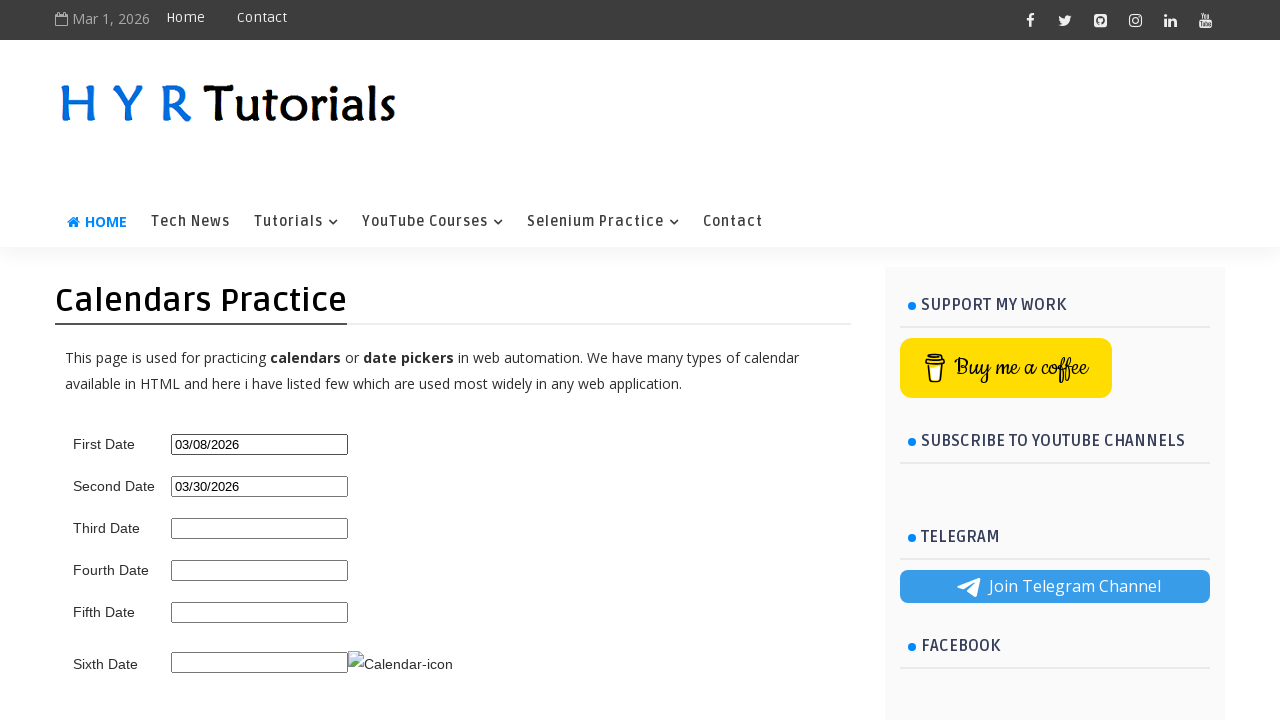